Navigates through table rows and verifies that the fourth column values are accessible

Starting URL: https://the-internet.herokuapp.com/challenging_dom

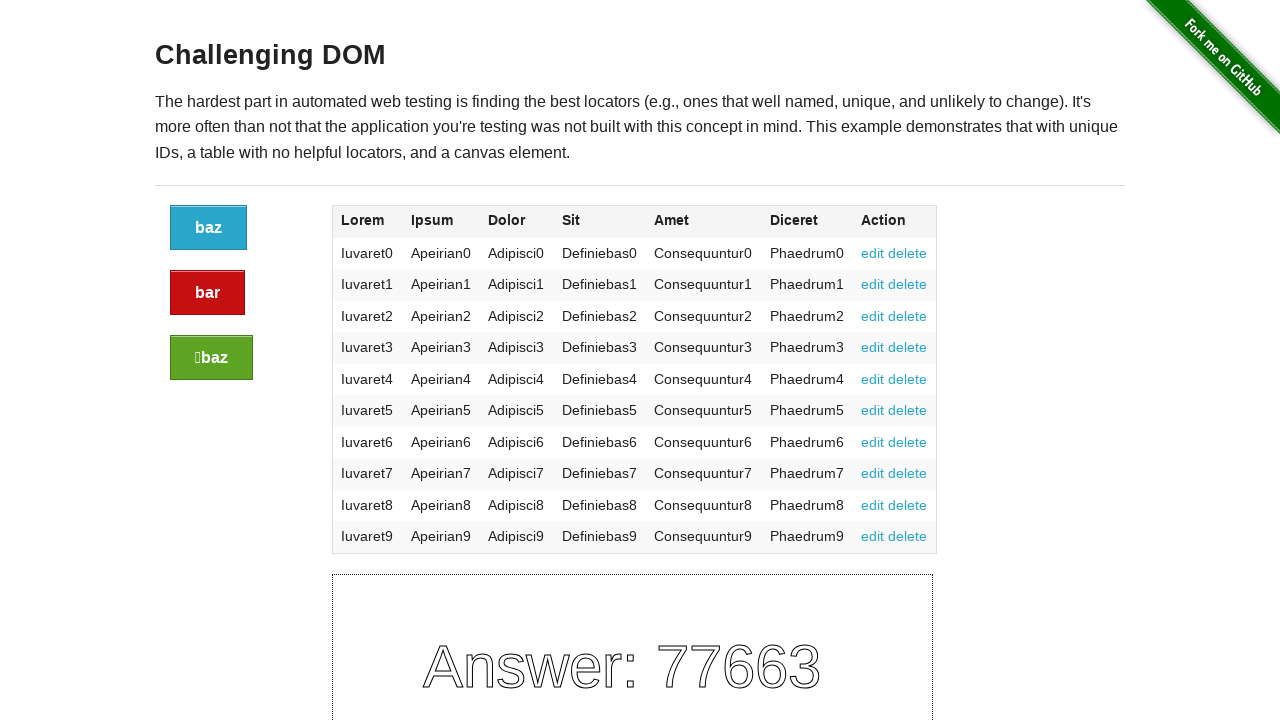

Navigated to challenging DOM page
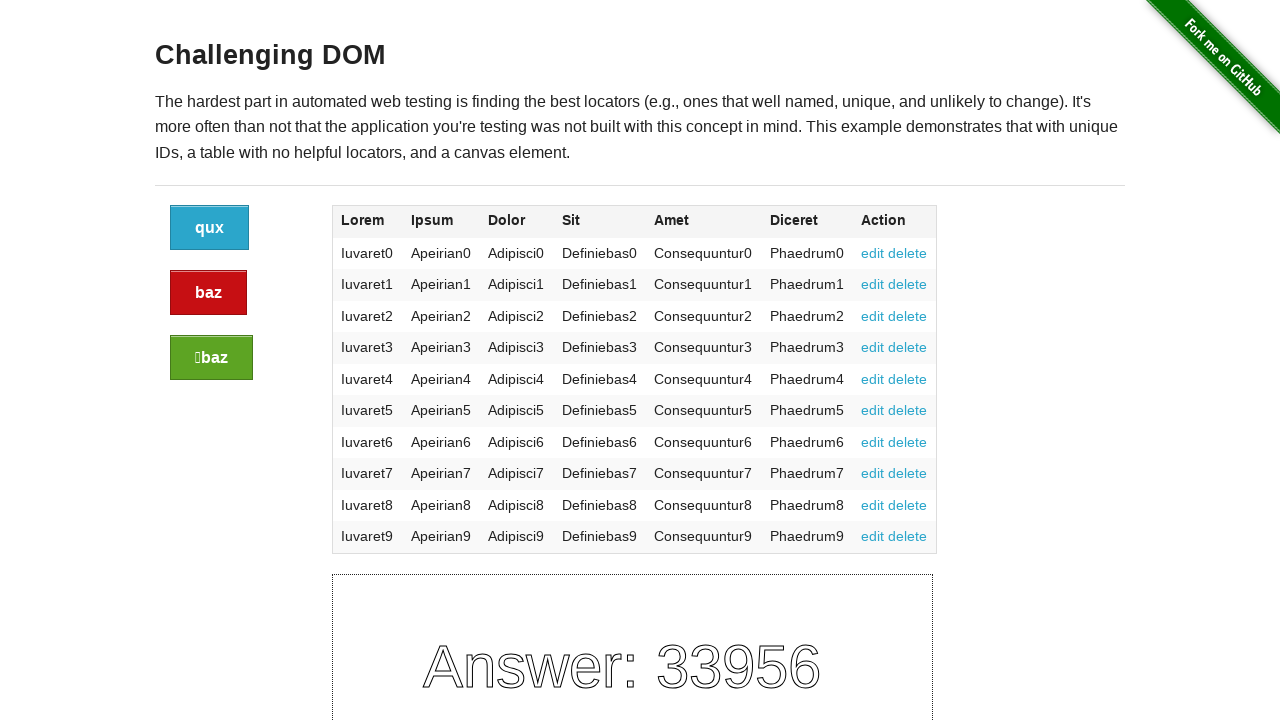

Table loaded and rows are visible
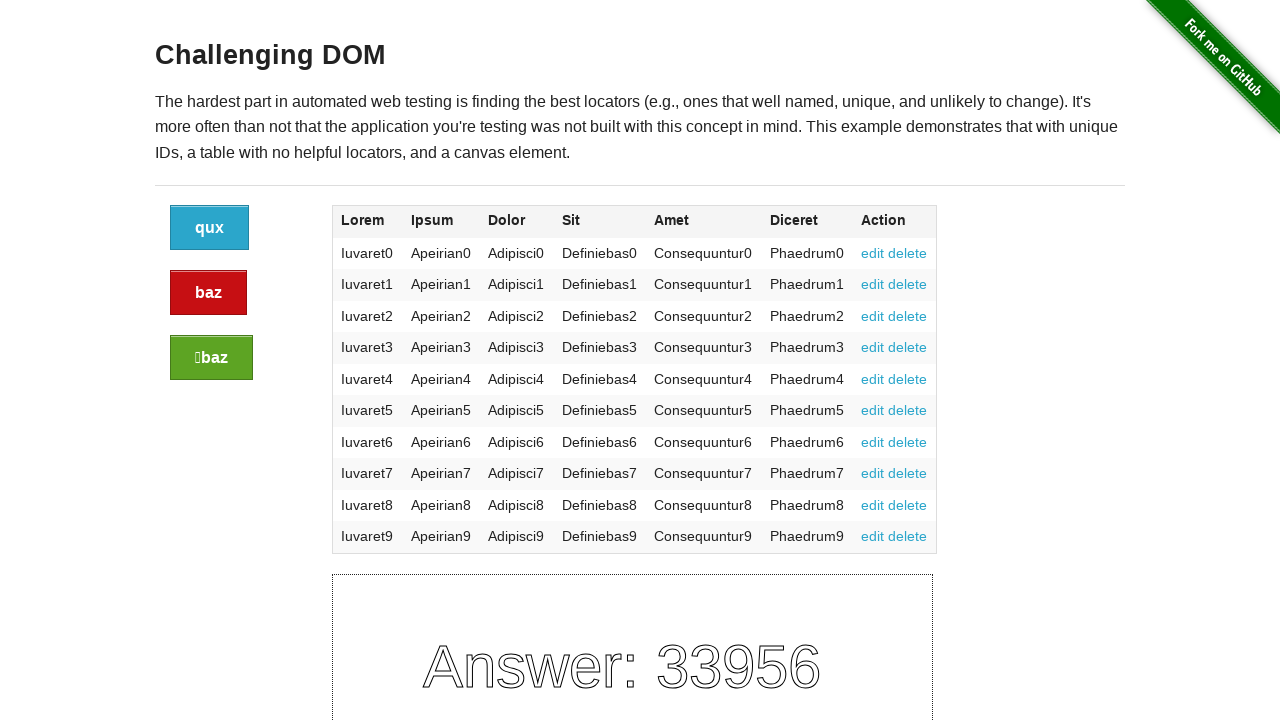

Retrieved all 10 table rows
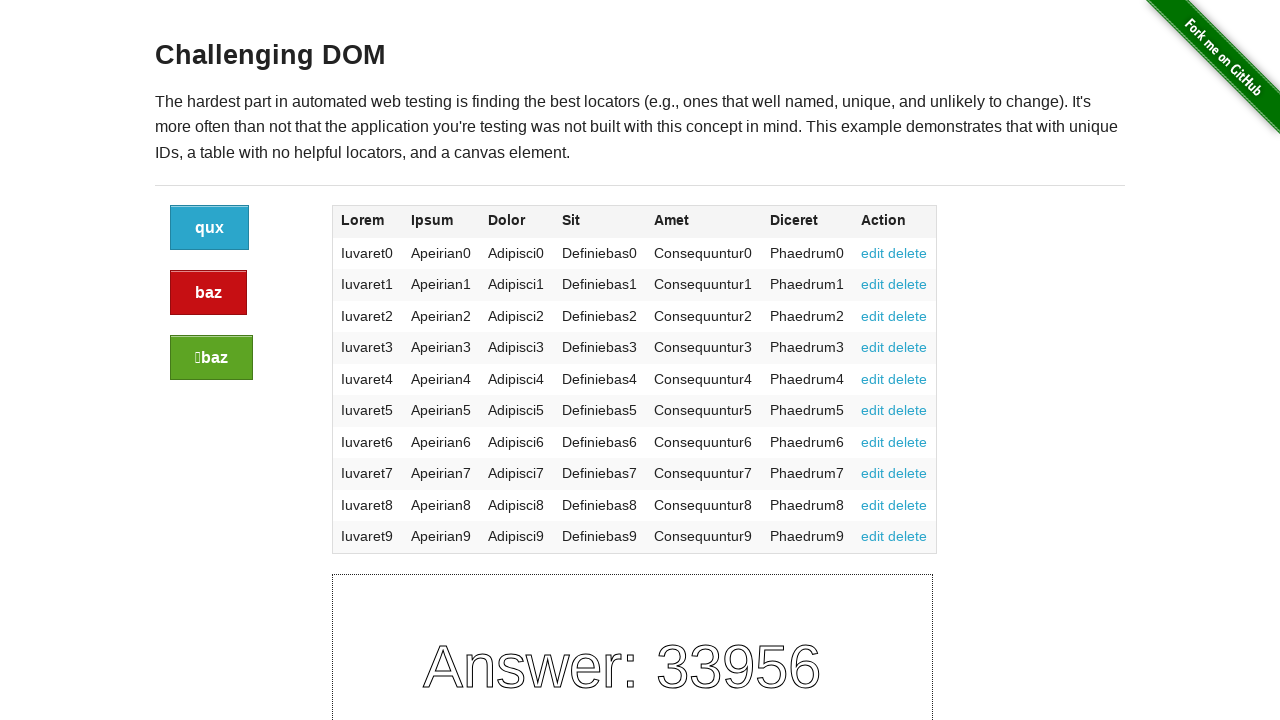

Accessed fourth column value from row 1: Definiebas0
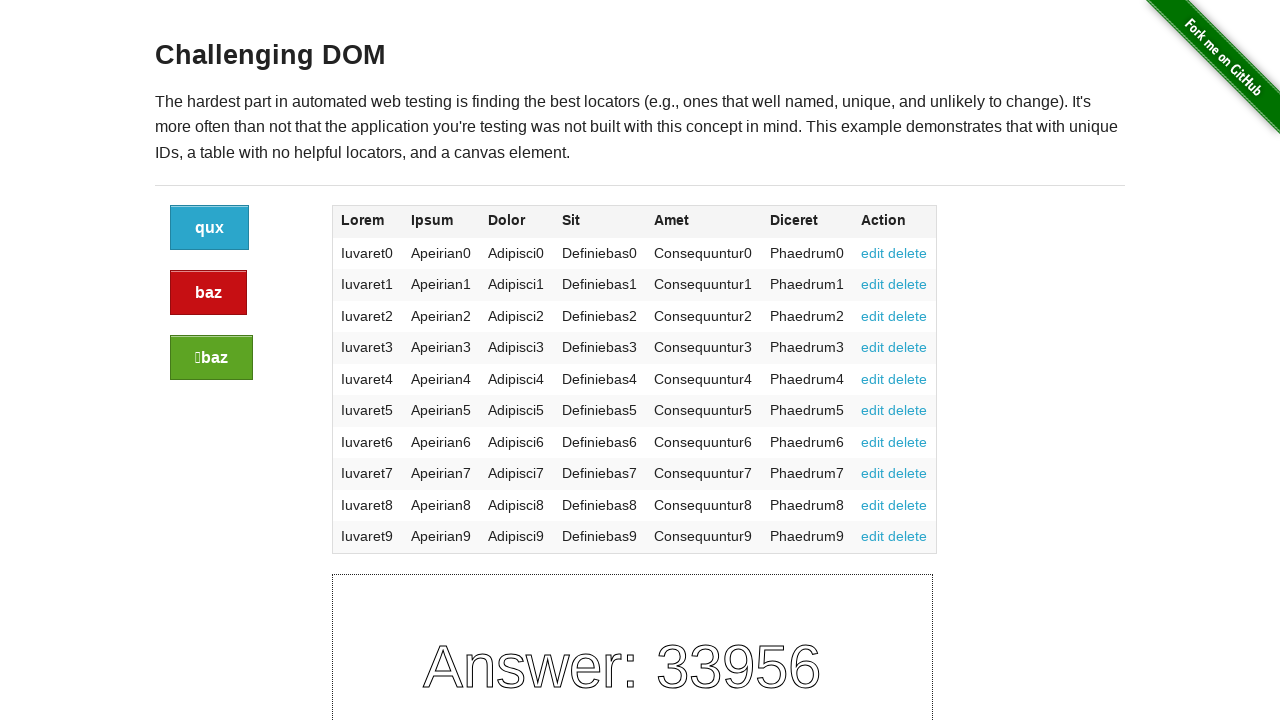

Accessed fourth column value from row 2: Definiebas1
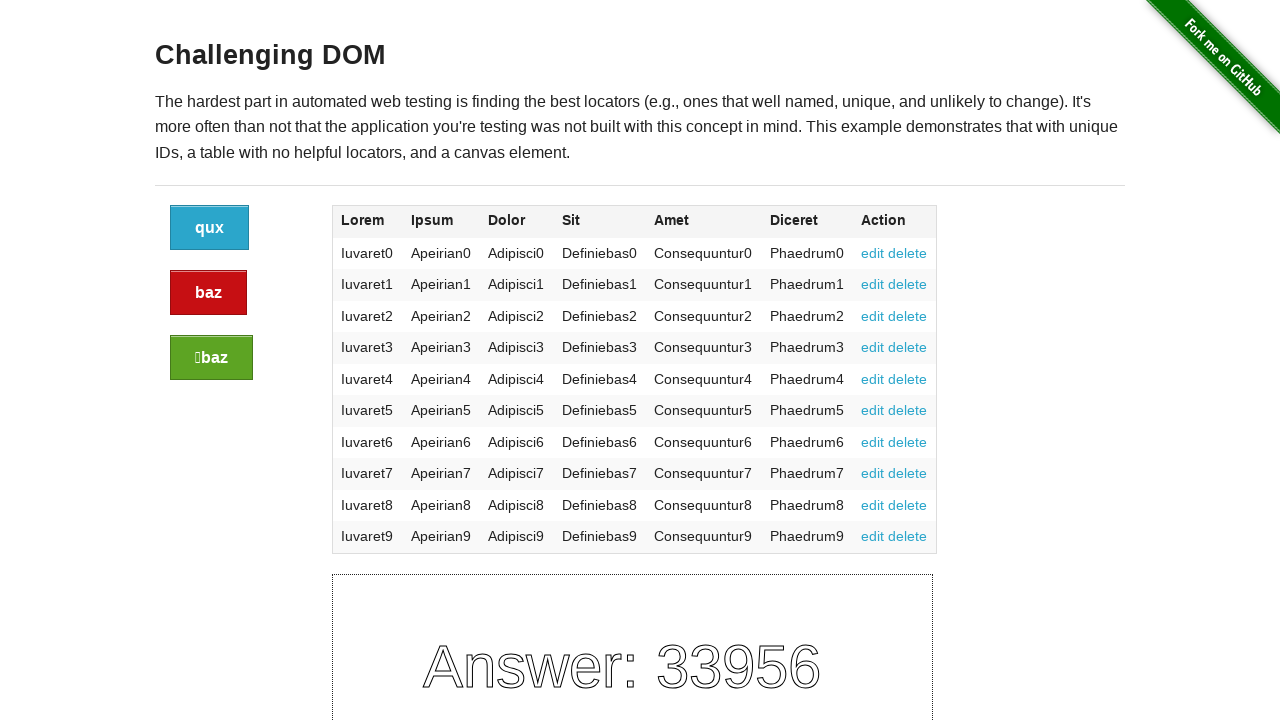

Accessed fourth column value from row 3: Definiebas2
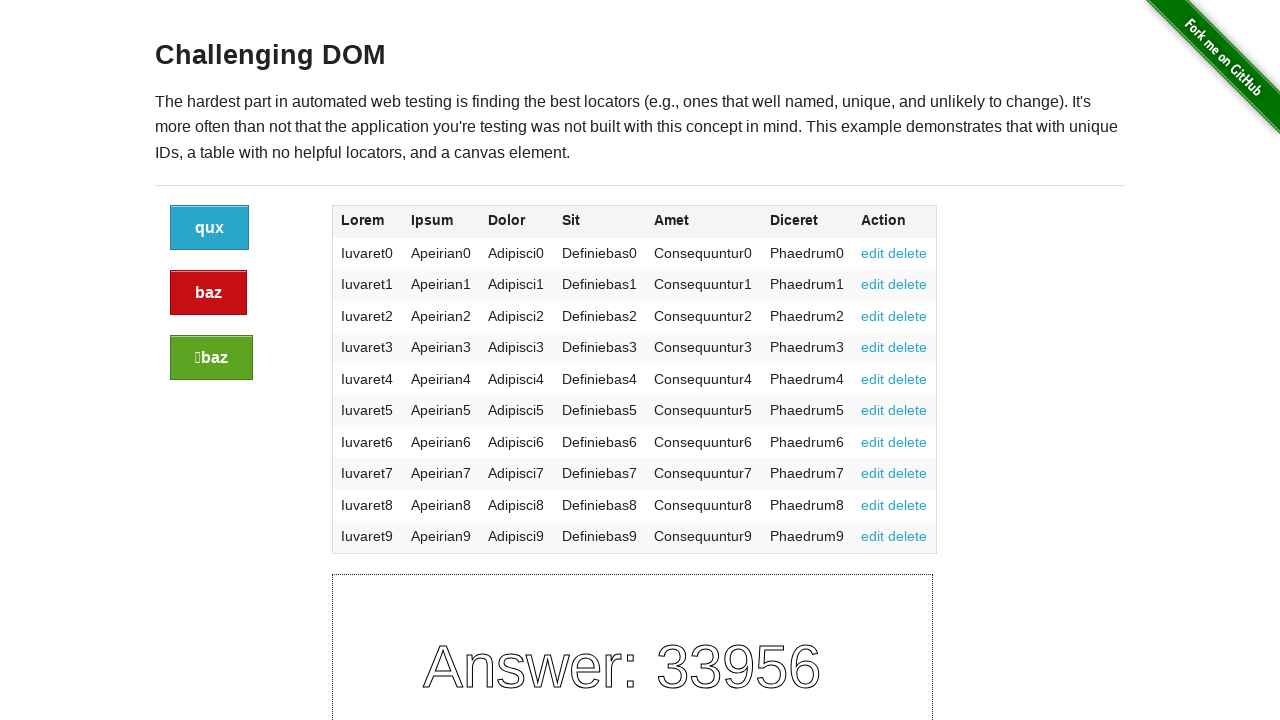

Accessed fourth column value from row 4: Definiebas3
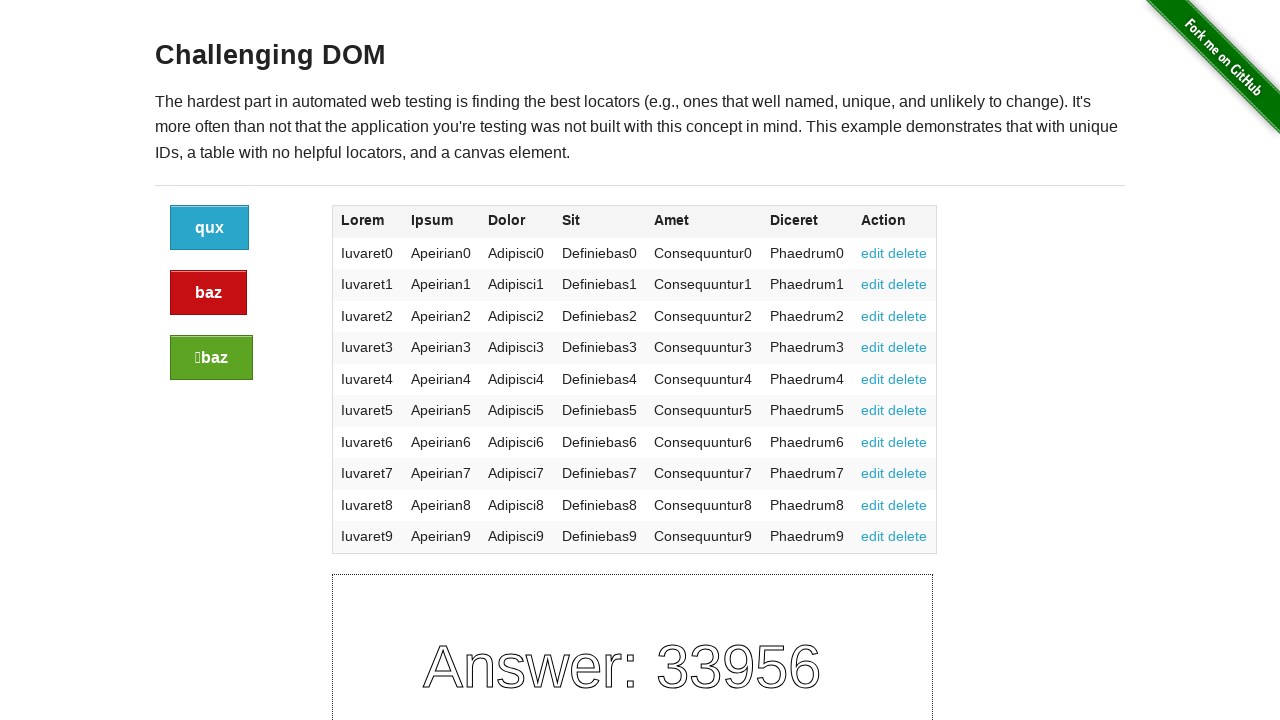

Accessed fourth column value from row 5: Definiebas4
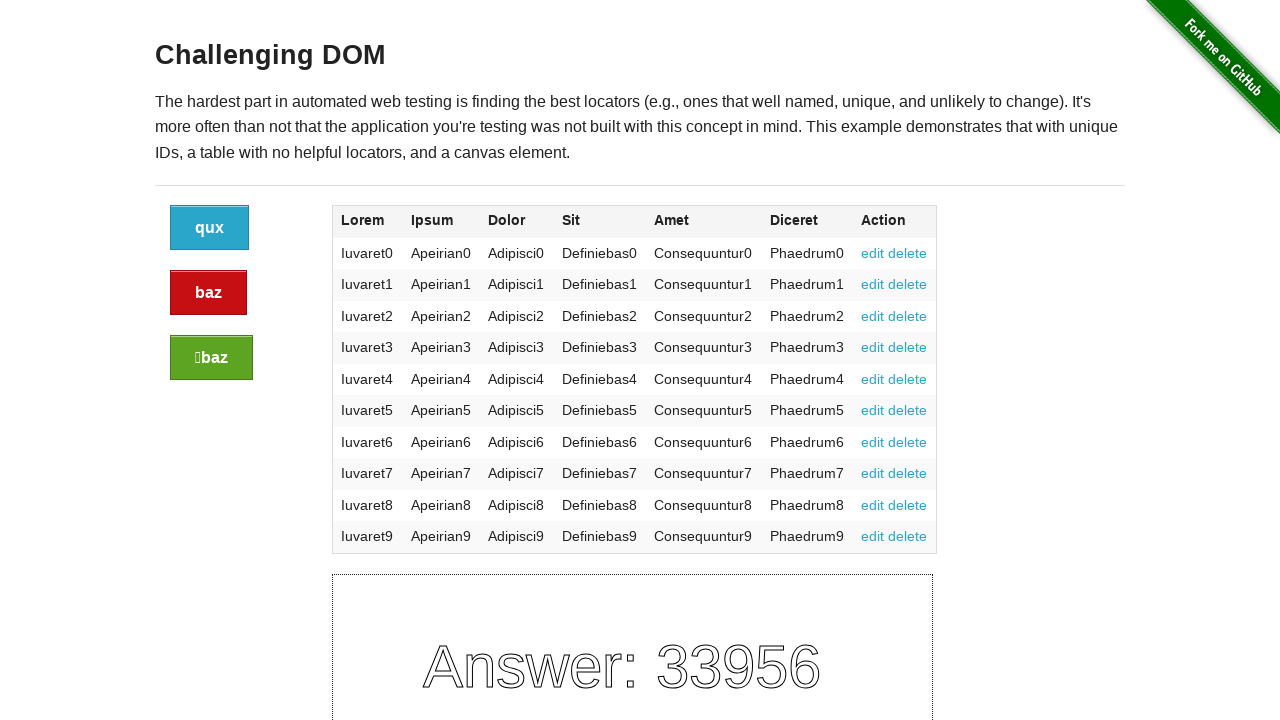

Accessed fourth column value from row 6: Definiebas5
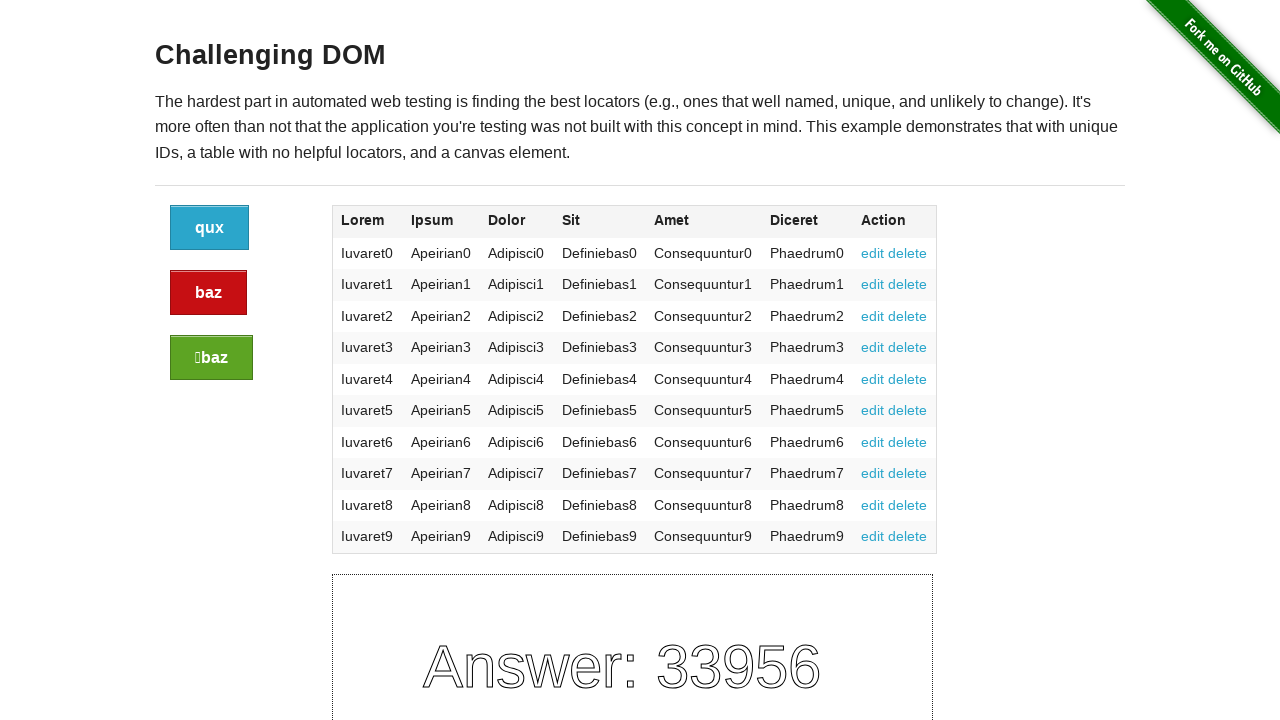

Accessed fourth column value from row 7: Definiebas6
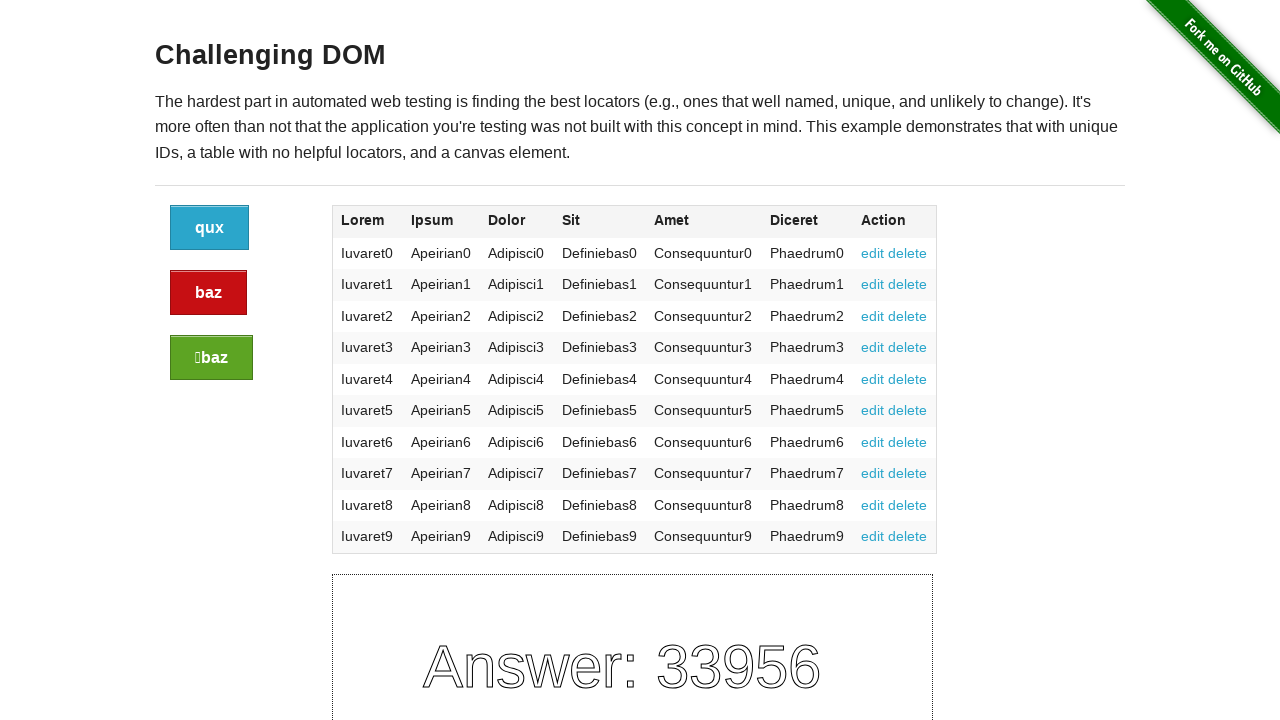

Accessed fourth column value from row 8: Definiebas7
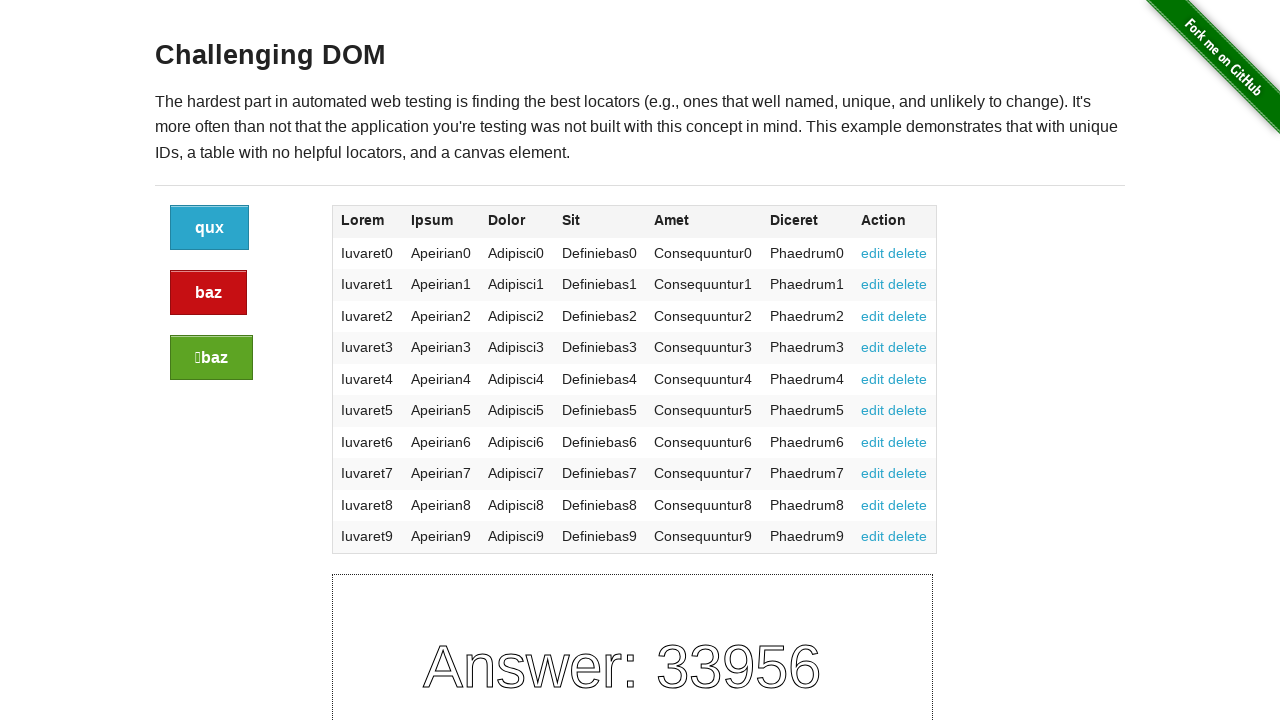

Accessed fourth column value from row 9: Definiebas8
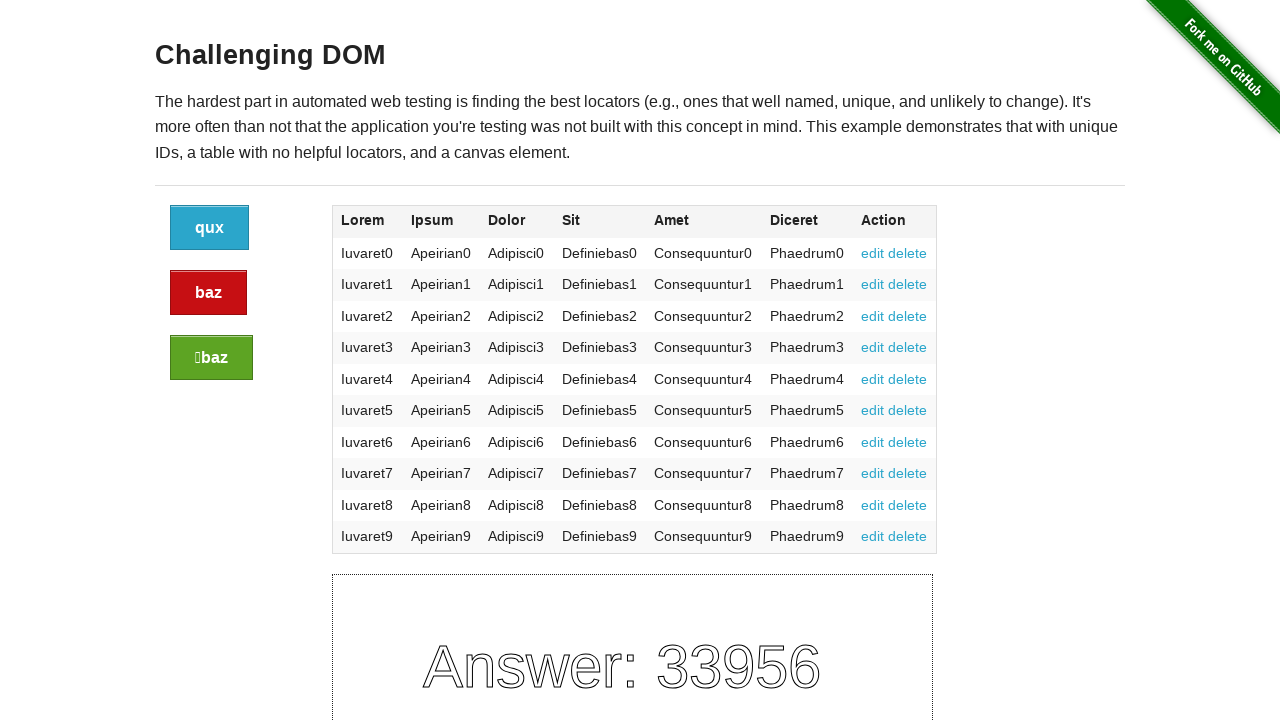

Accessed fourth column value from row 10: Definiebas9
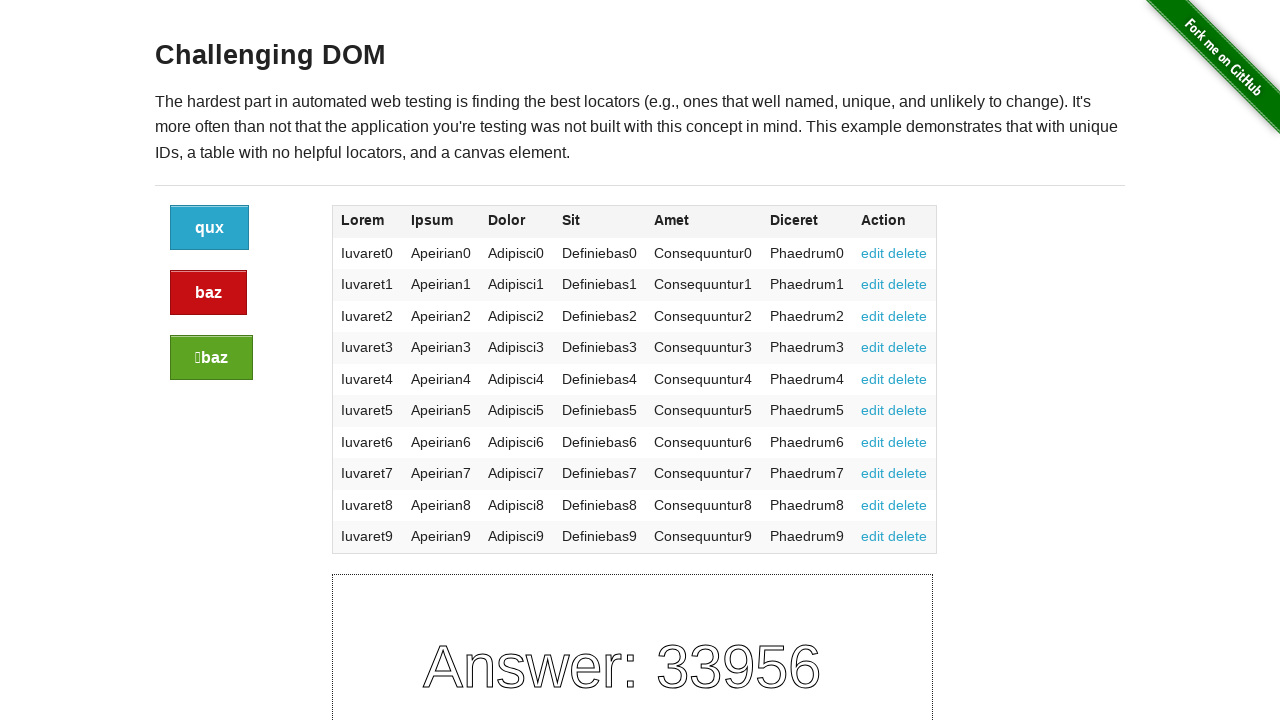

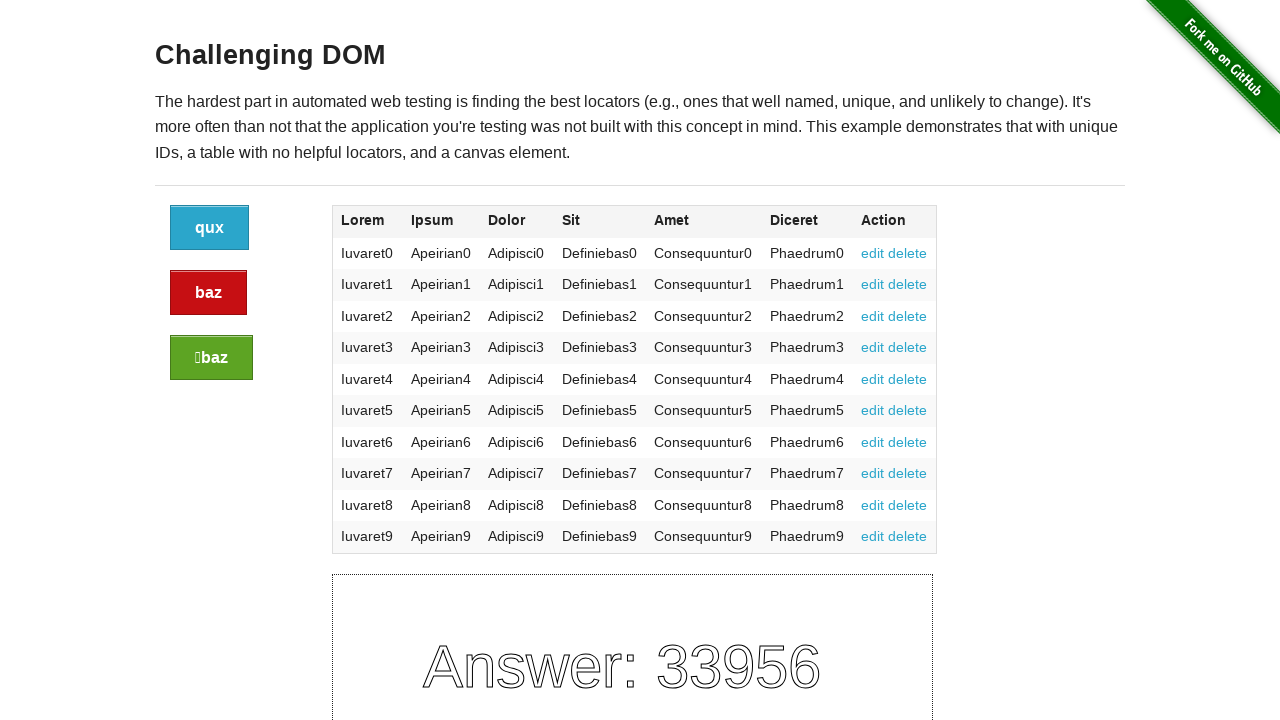